Waits for a specific price to appear, books an item, and solves a mathematical challenge by calculating and submitting the answer

Starting URL: http://suninjuly.github.io/explicit_wait2.html

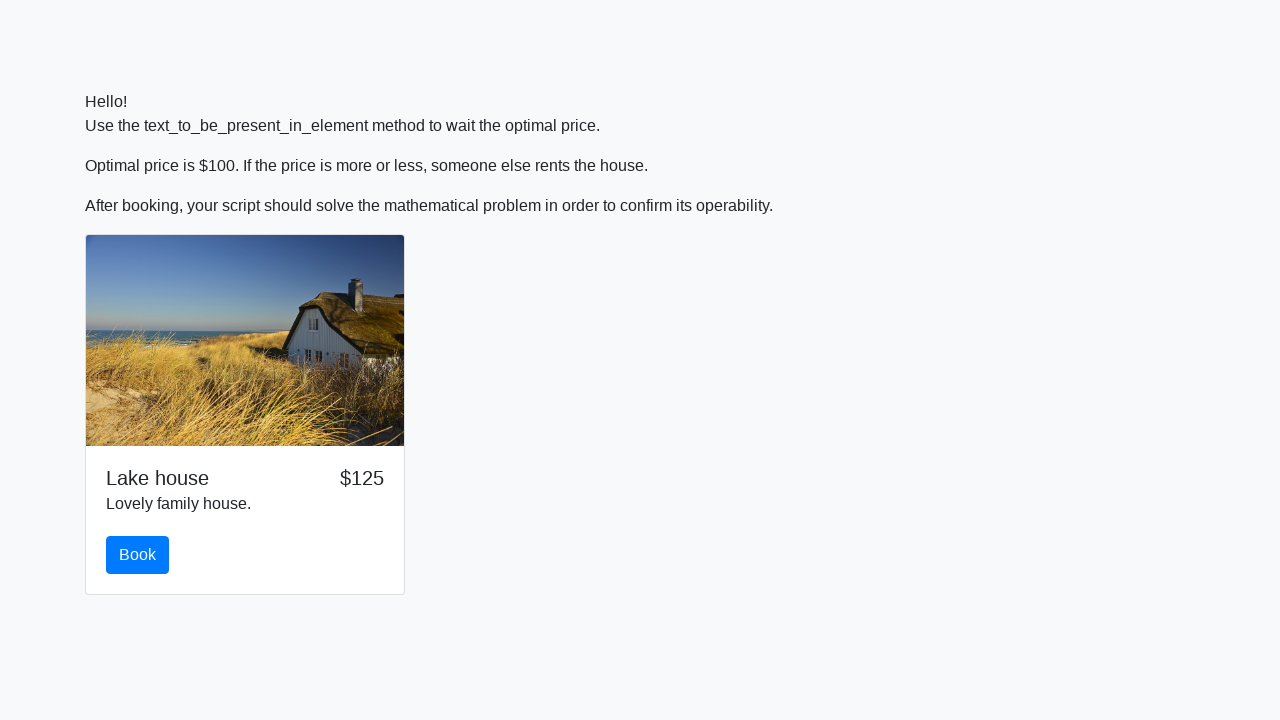

Waited for price to reach $100
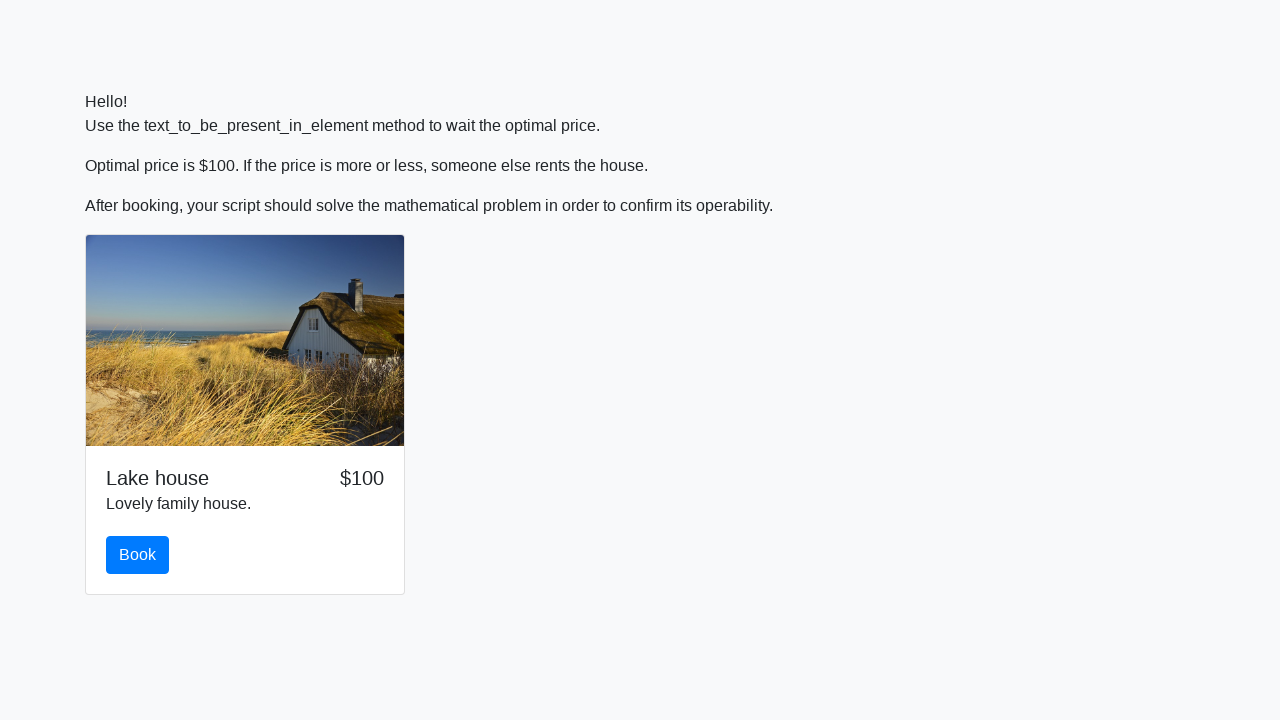

Clicked book button at (138, 555) on #book
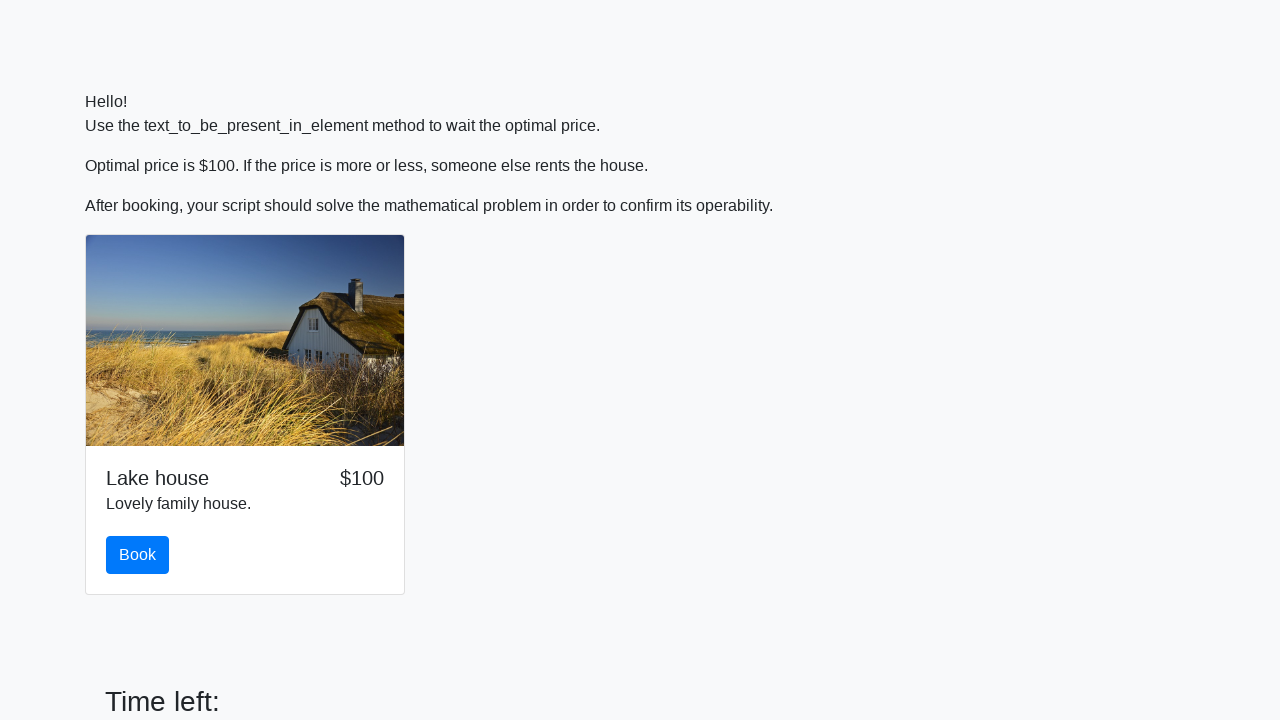

Retrieved input value: 859
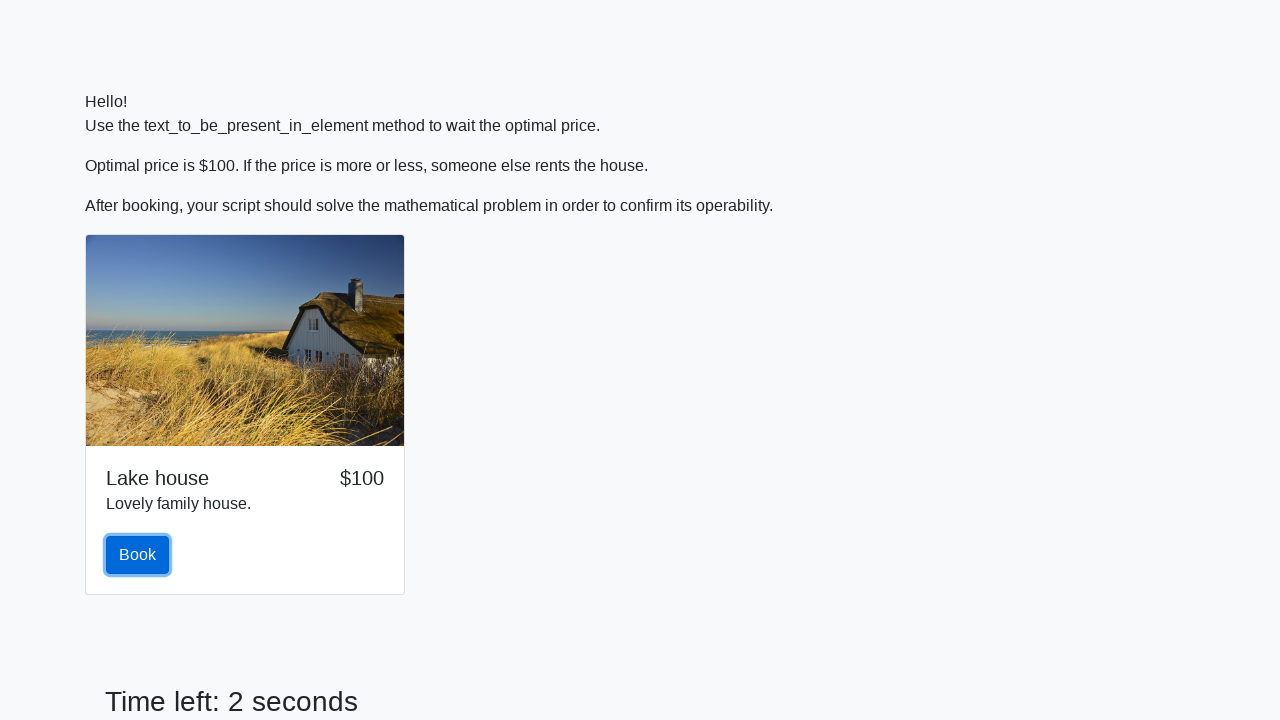

Calculated mathematical answer: 2.4592422539292977
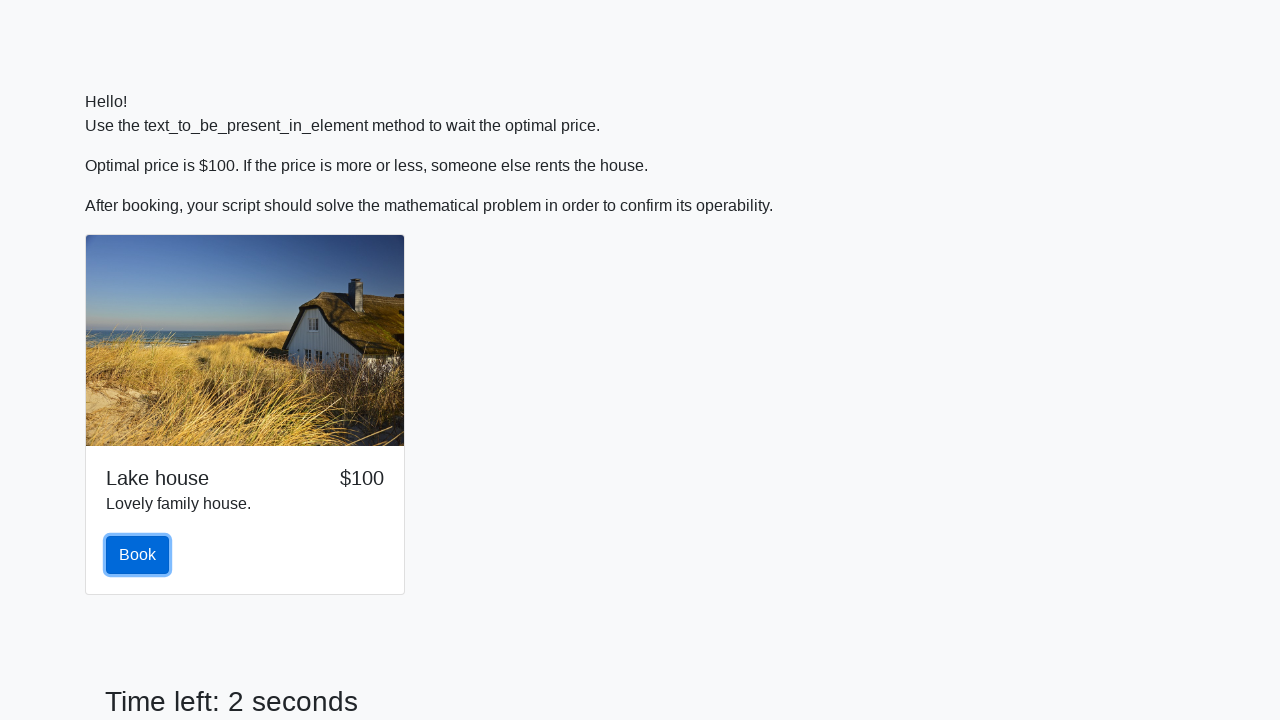

Filled answer field with calculated value: 2.4592422539292977 on #answer
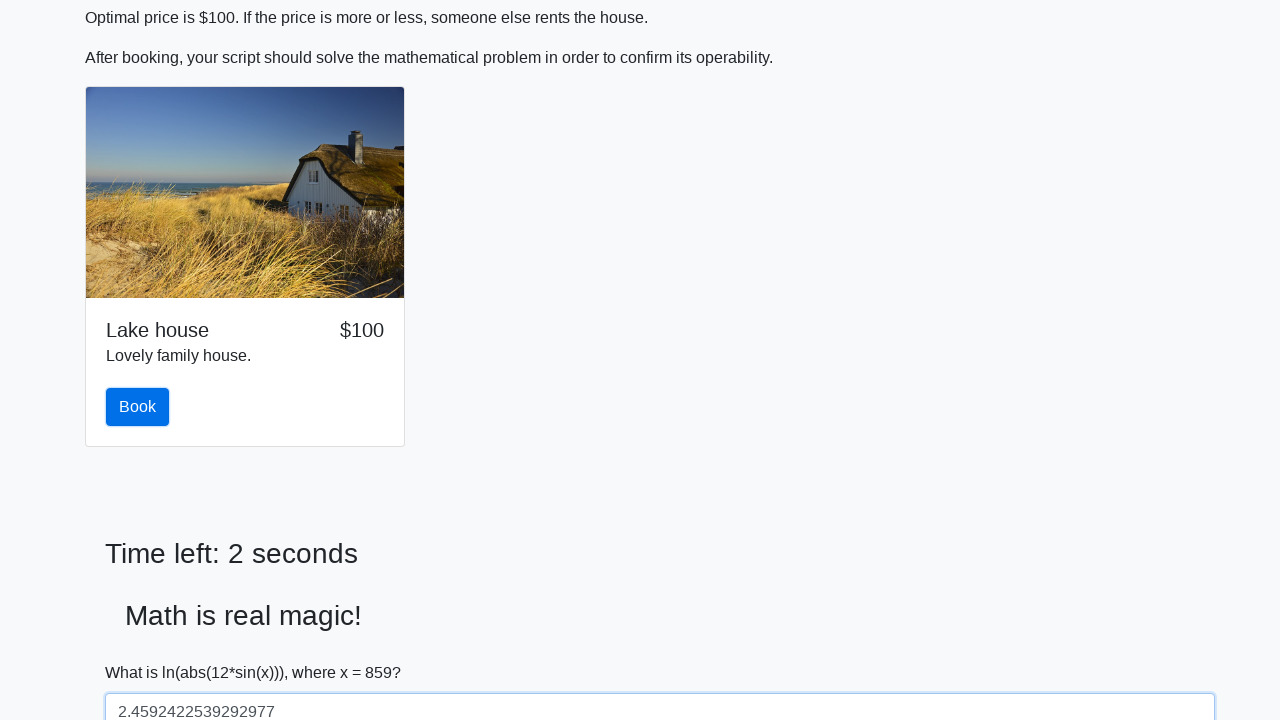

Clicked solve button to submit the mathematical challenge answer at (143, 651) on #solve
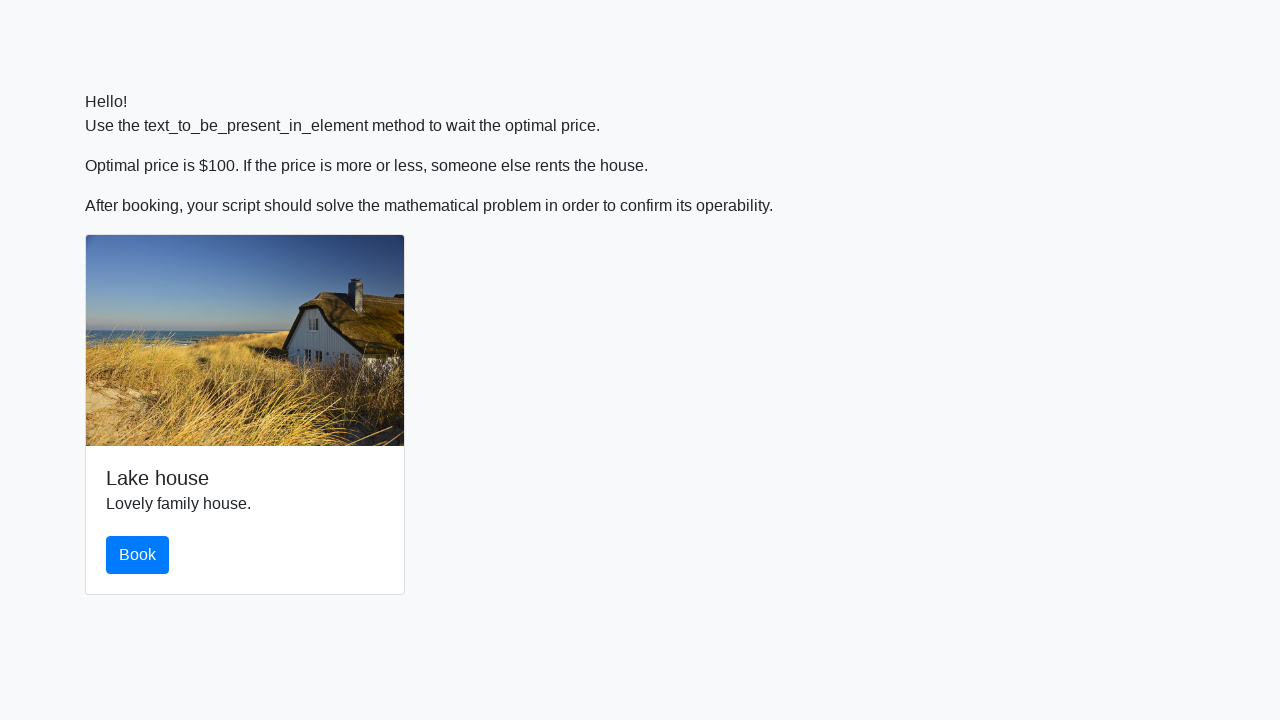

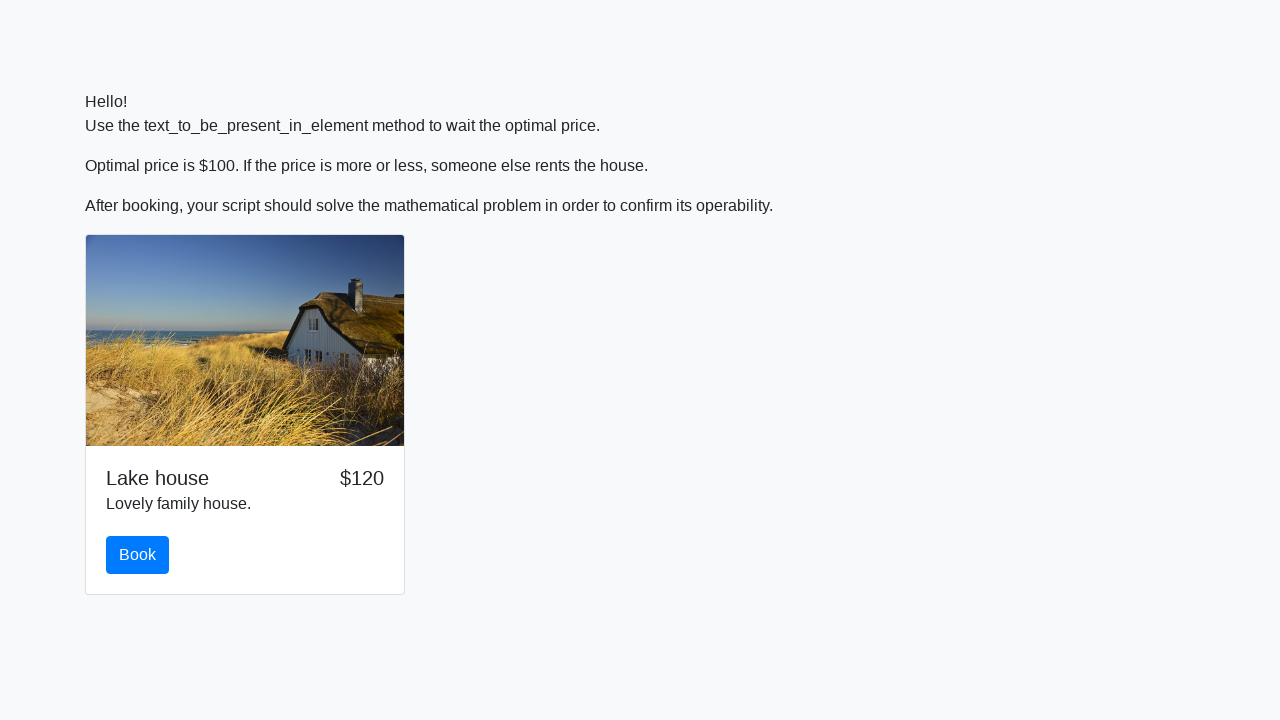